Tests dropdown functionality by clicking a dropdown button and selecting the "Checkbox" option from the dropdown menu

Starting URL: https://formy-project.herokuapp.com/dropdown

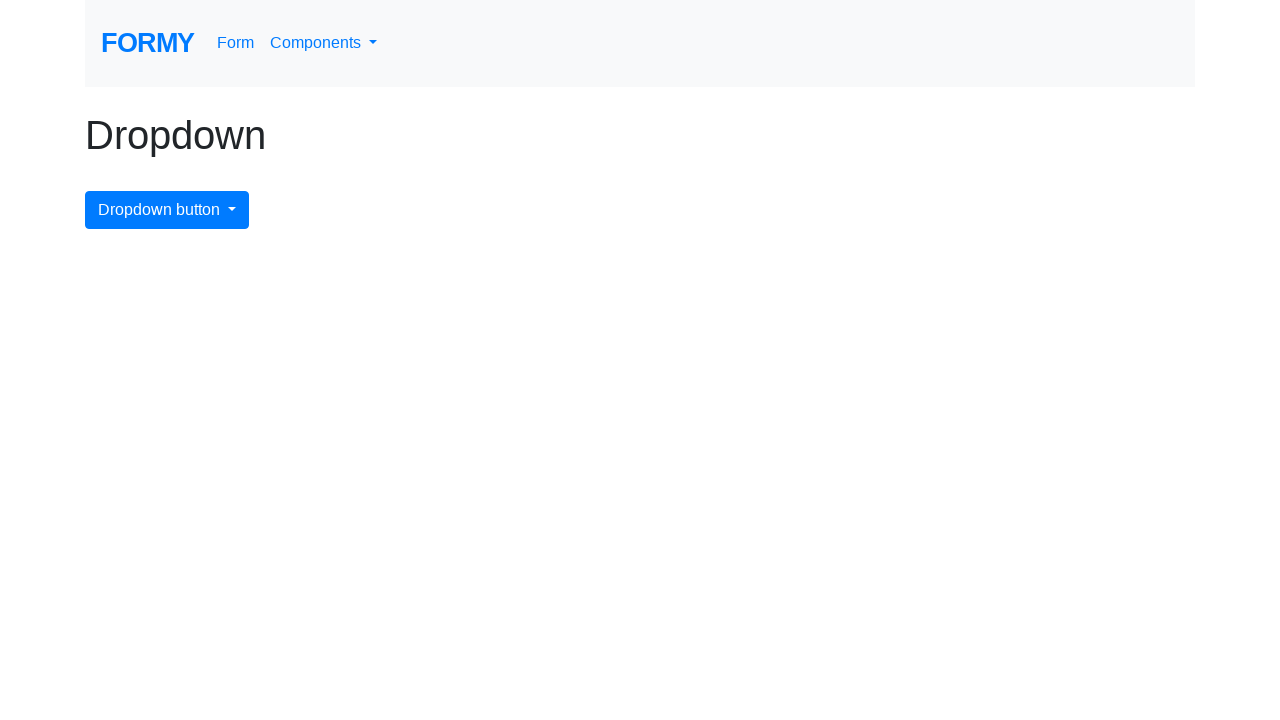

Clicked dropdown button to open menu at (167, 210) on button#dropdownMenuButton
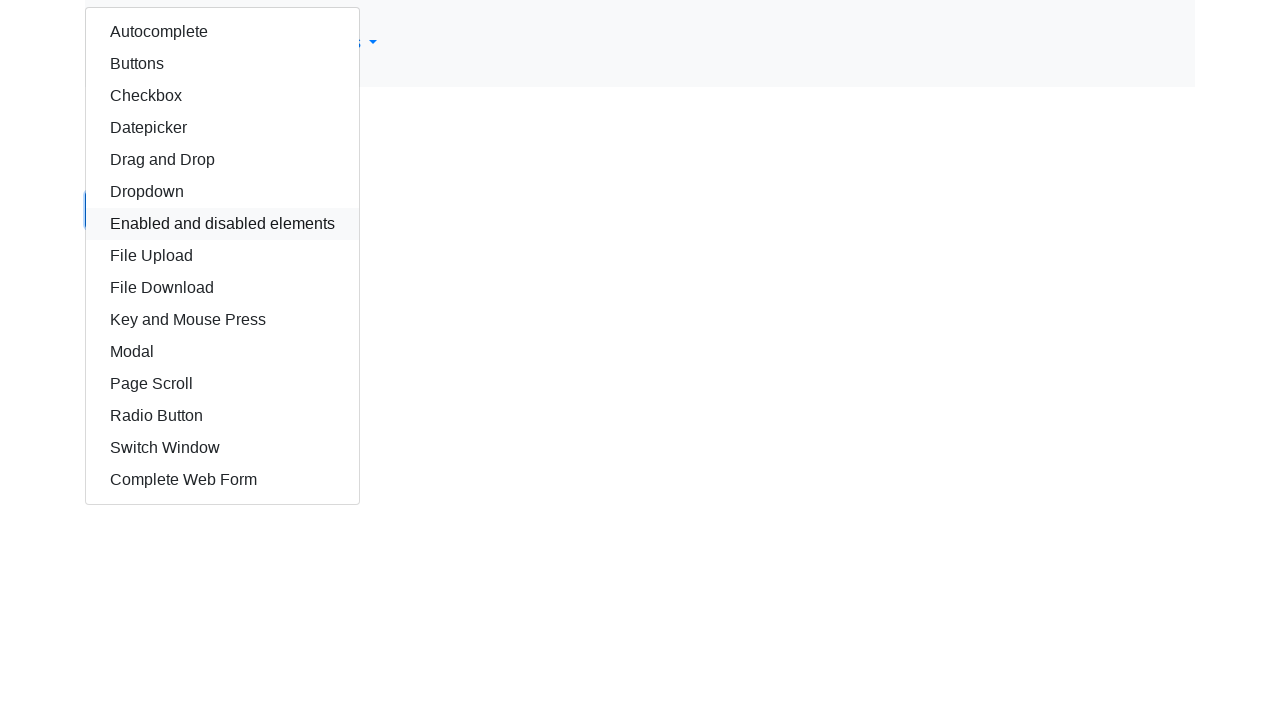

Dropdown options became visible
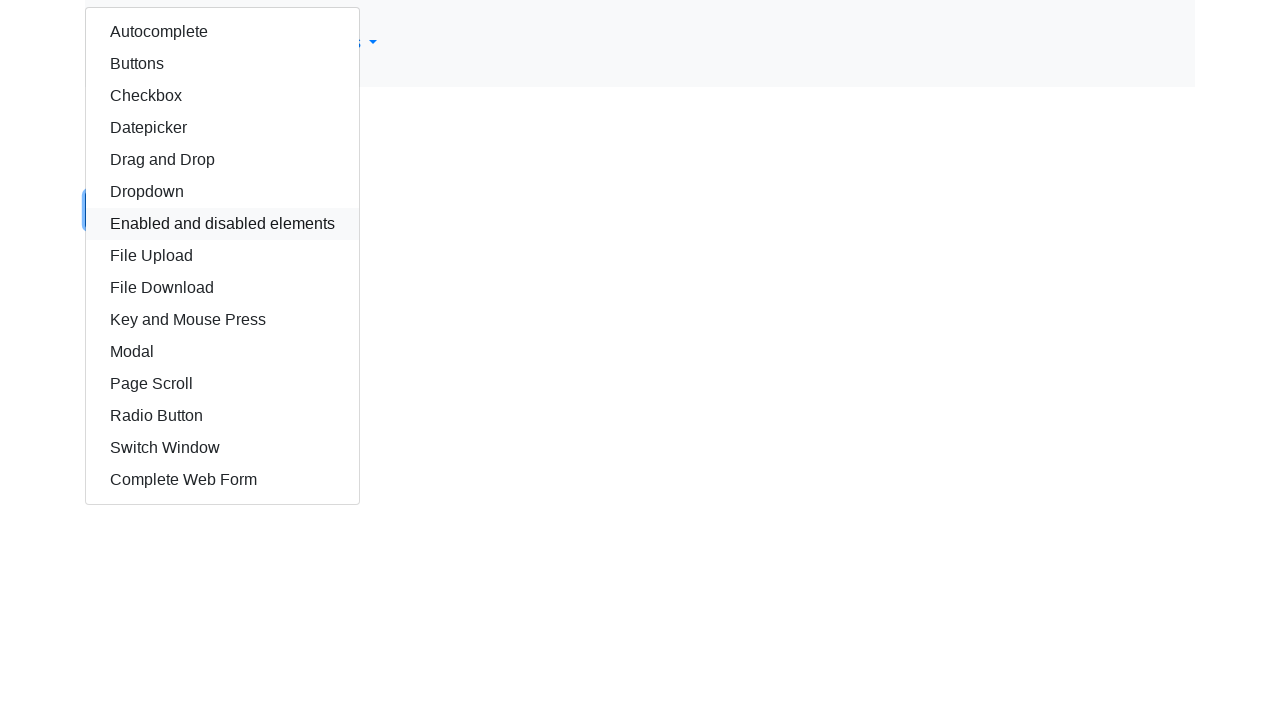

Selected 'Checkbox' option from dropdown menu at (222, 96) on div[aria-labelledby='dropdownMenuButton'] a:has-text('Checkbox')
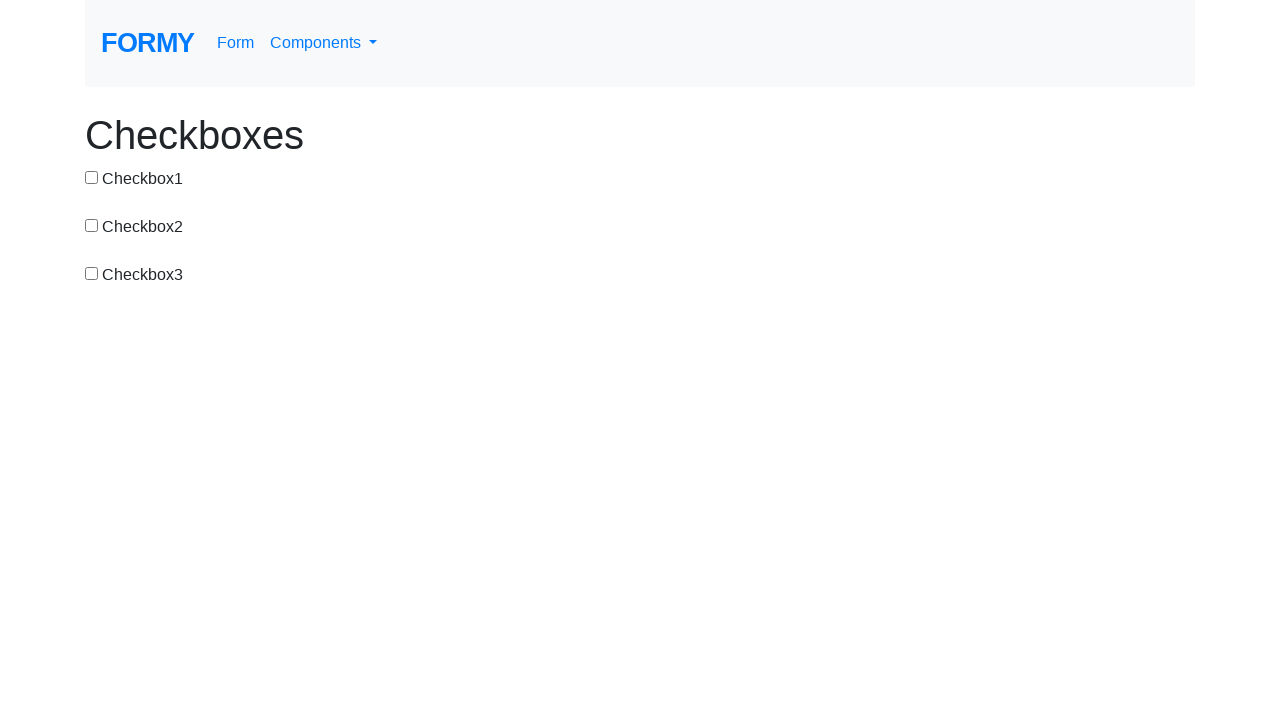

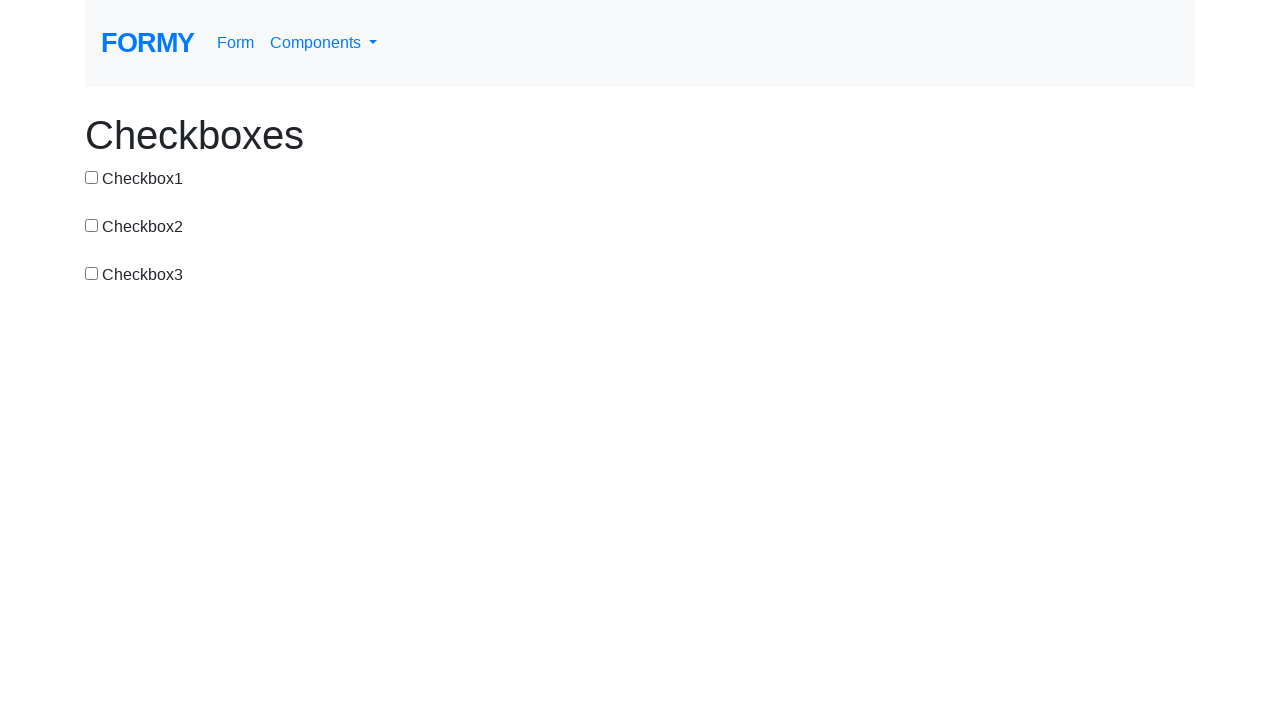